Tests mouse hover actions by moving to a menu element, clicking it, then hovering and clicking on a wait link submenu item

Starting URL: https://www.leafground.com/dashboard.xhtml

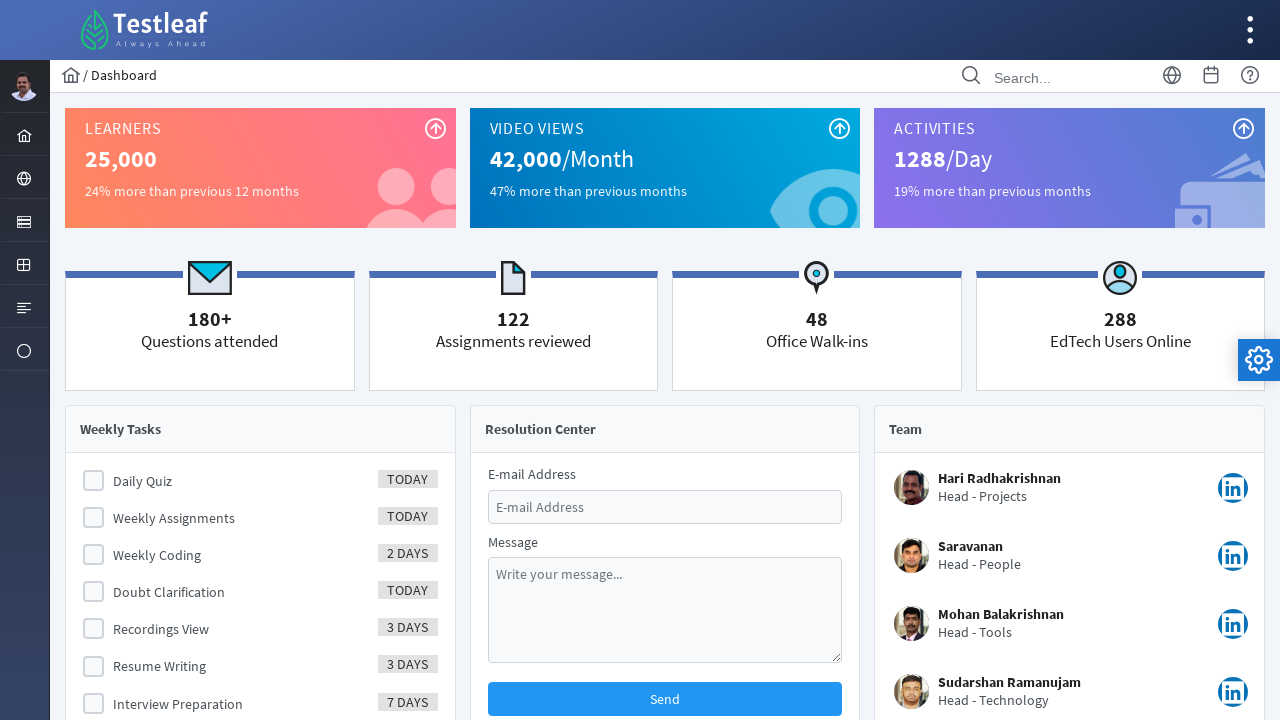

Hovered over menu element to reveal submenu at (24, 220) on xpath=//*[@id='menuform']/ul[1]/li[3]
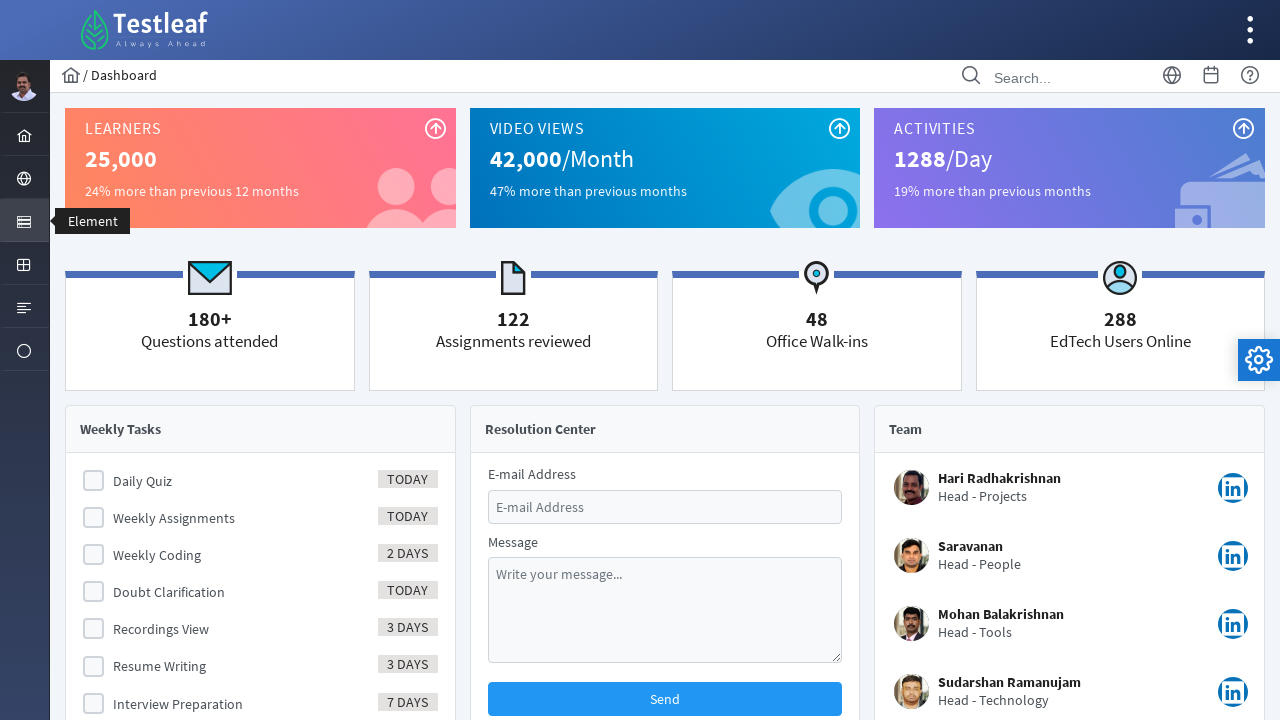

Clicked menu element to open submenu at (24, 220) on xpath=//*[@id='menuform']/ul[1]/li[3]
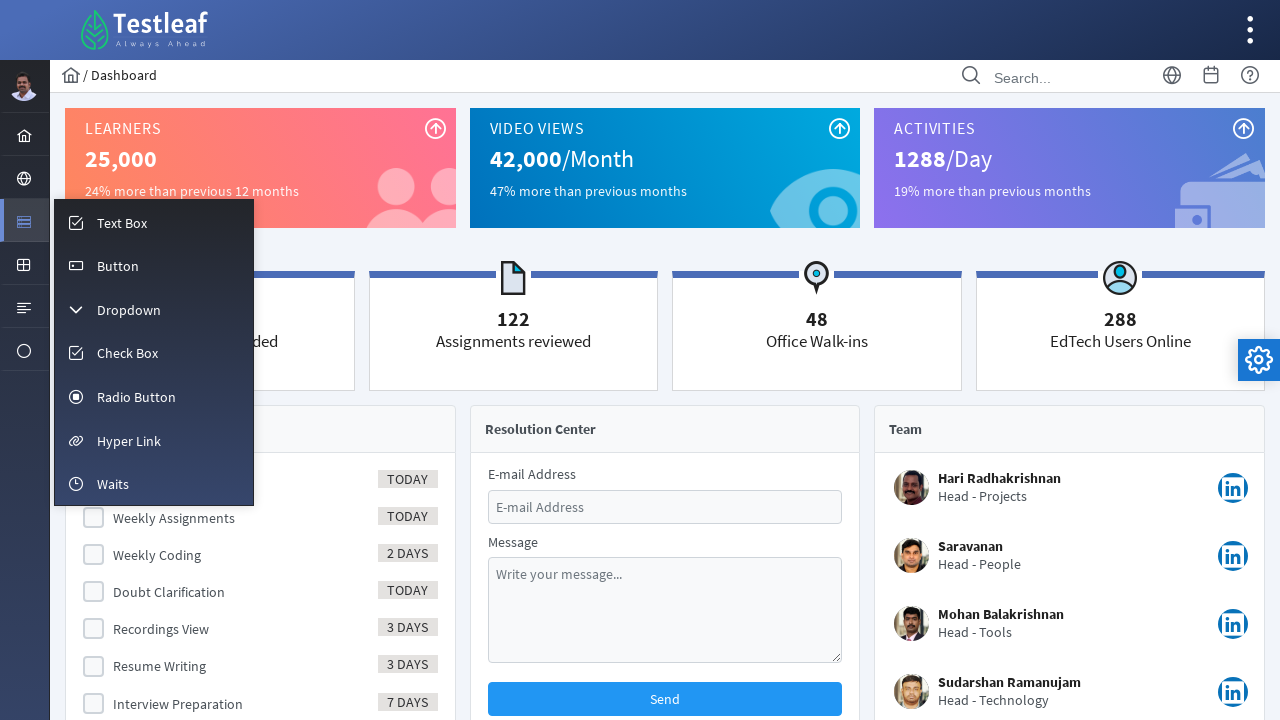

Hovered over wait link in submenu at (154, 483) on xpath=//*[@id='menuform:m_wait']/a
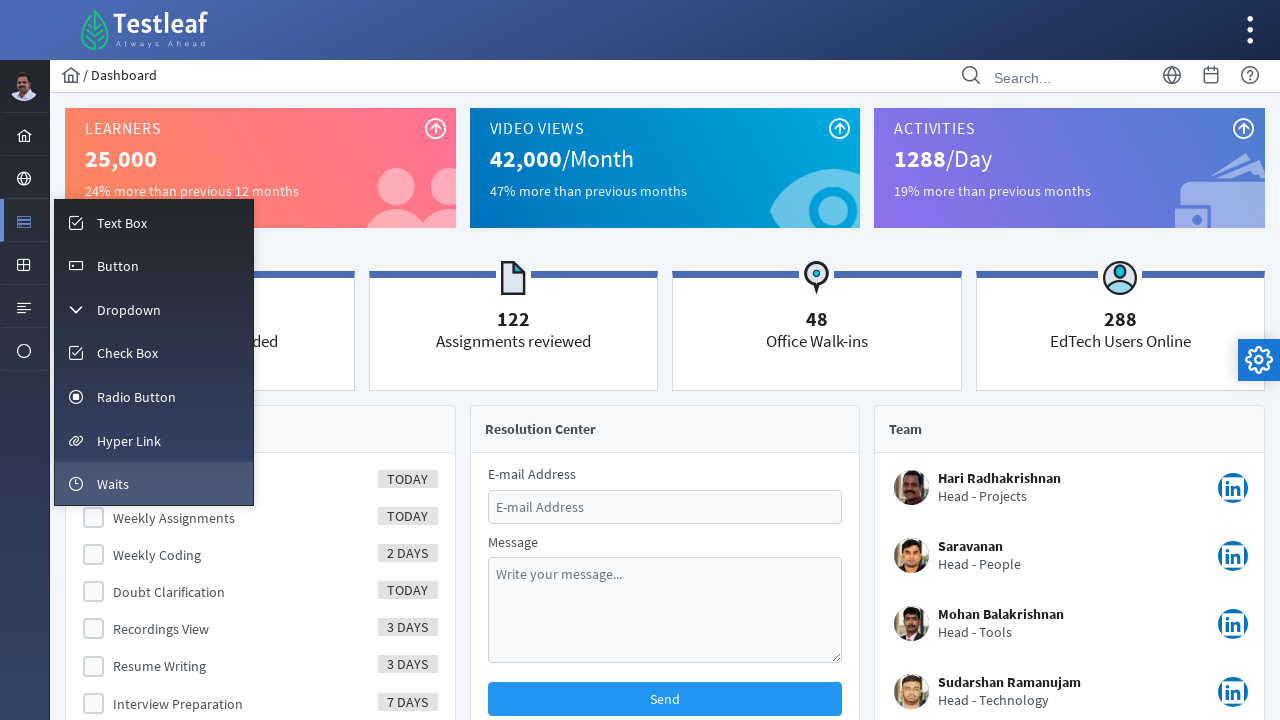

Clicked wait link in submenu at (154, 483) on xpath=//*[@id='menuform:m_wait']/a
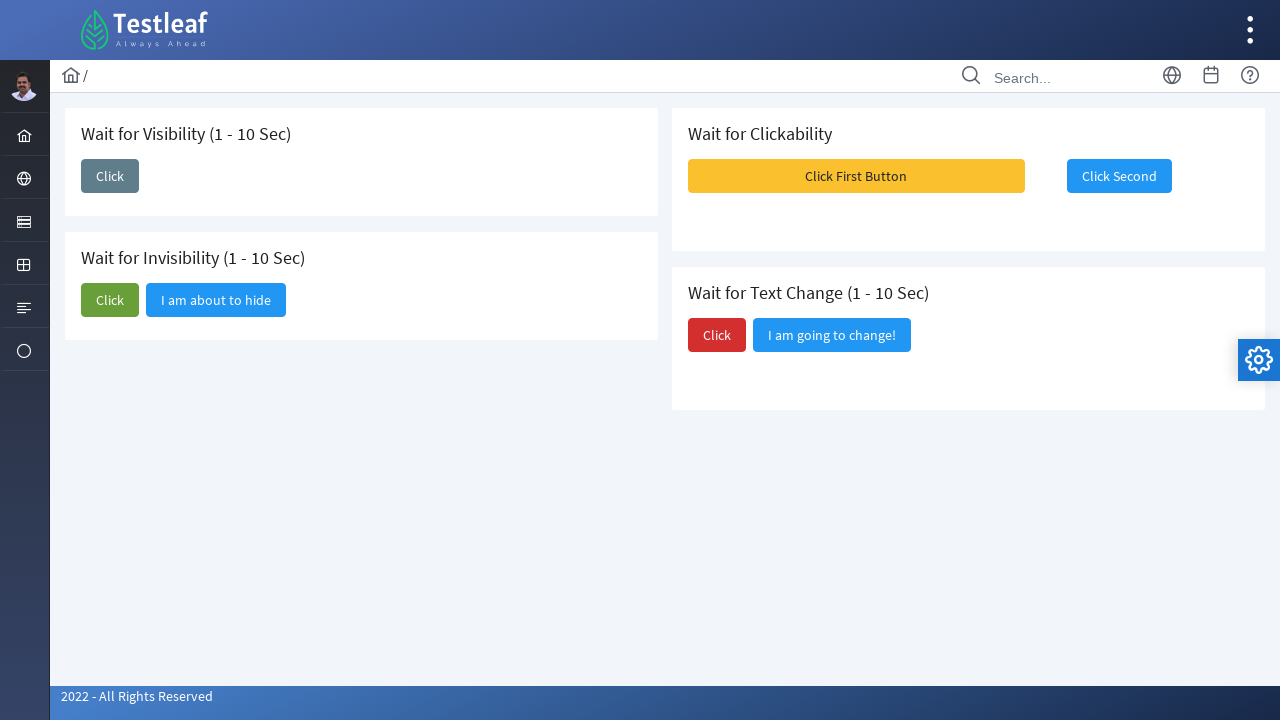

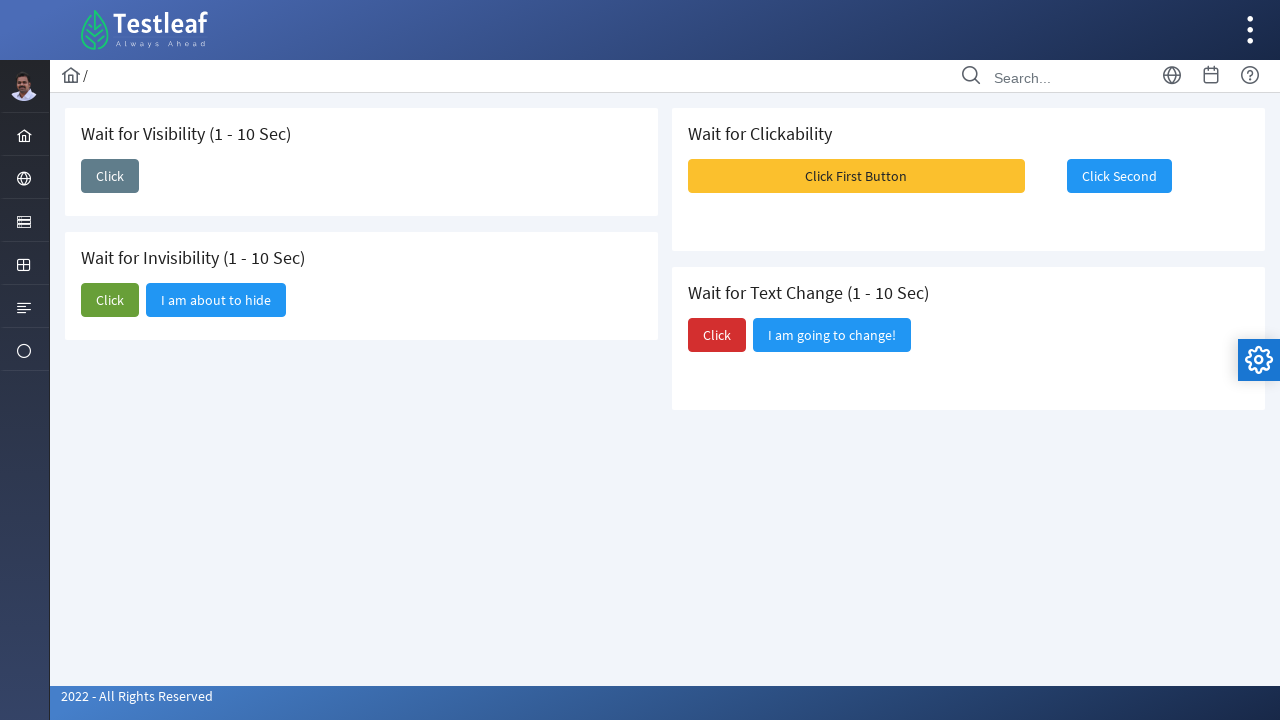